Tests the autocomplete functionality by entering text in the autocomplete field and verifying dropdown elements are displayed

Starting URL: https://rahulshettyacademy.com/AutomationPractice/

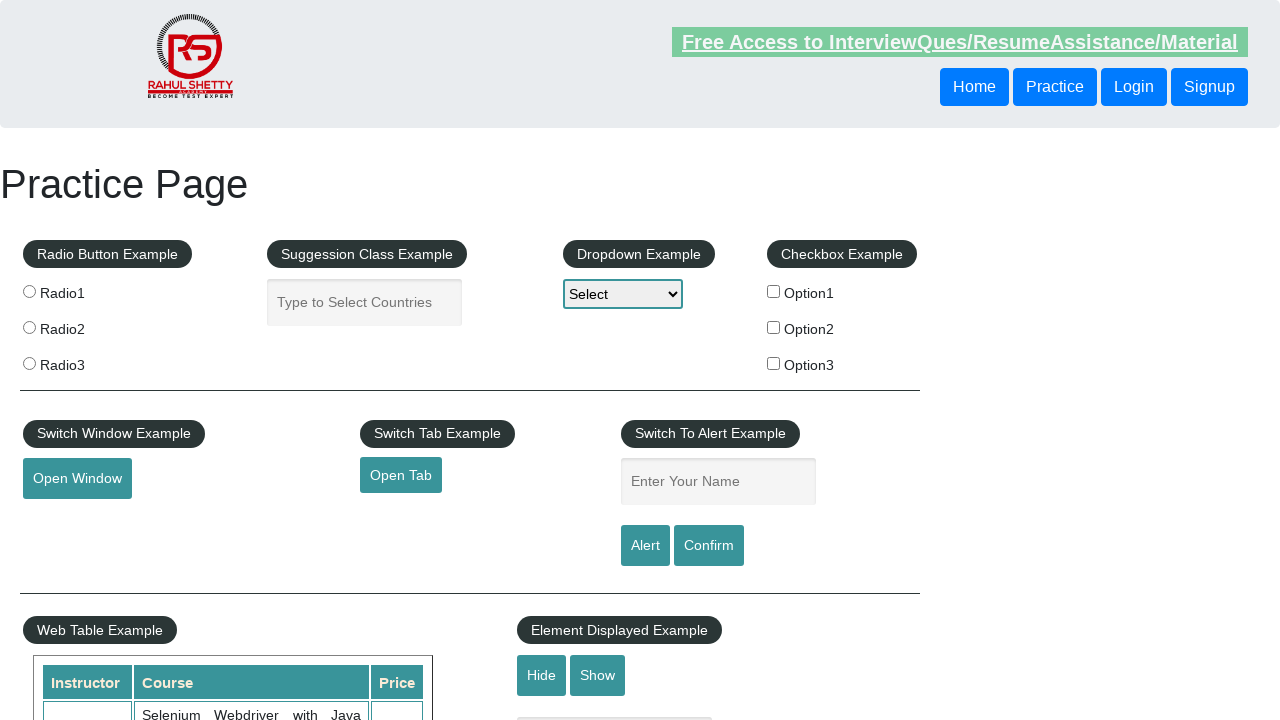

Filled autocomplete field with 'Yo' on #autocomplete
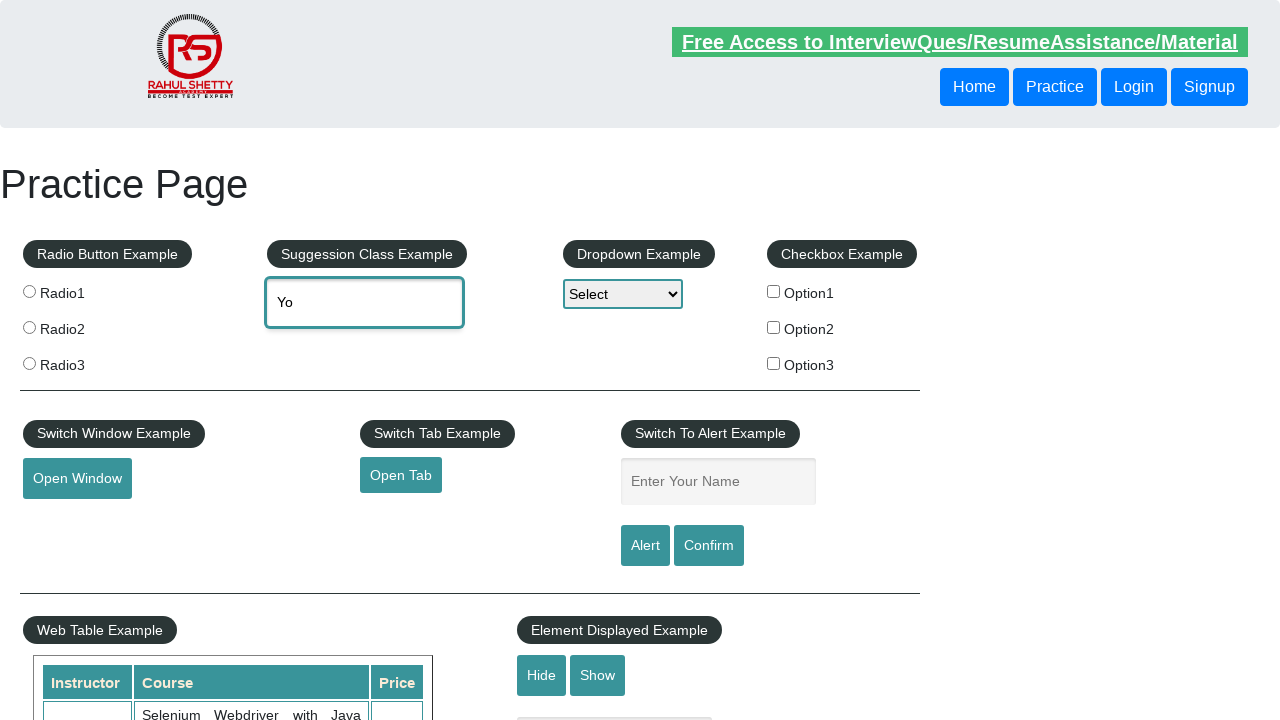

Waited 3 seconds for autocomplete suggestions to appear
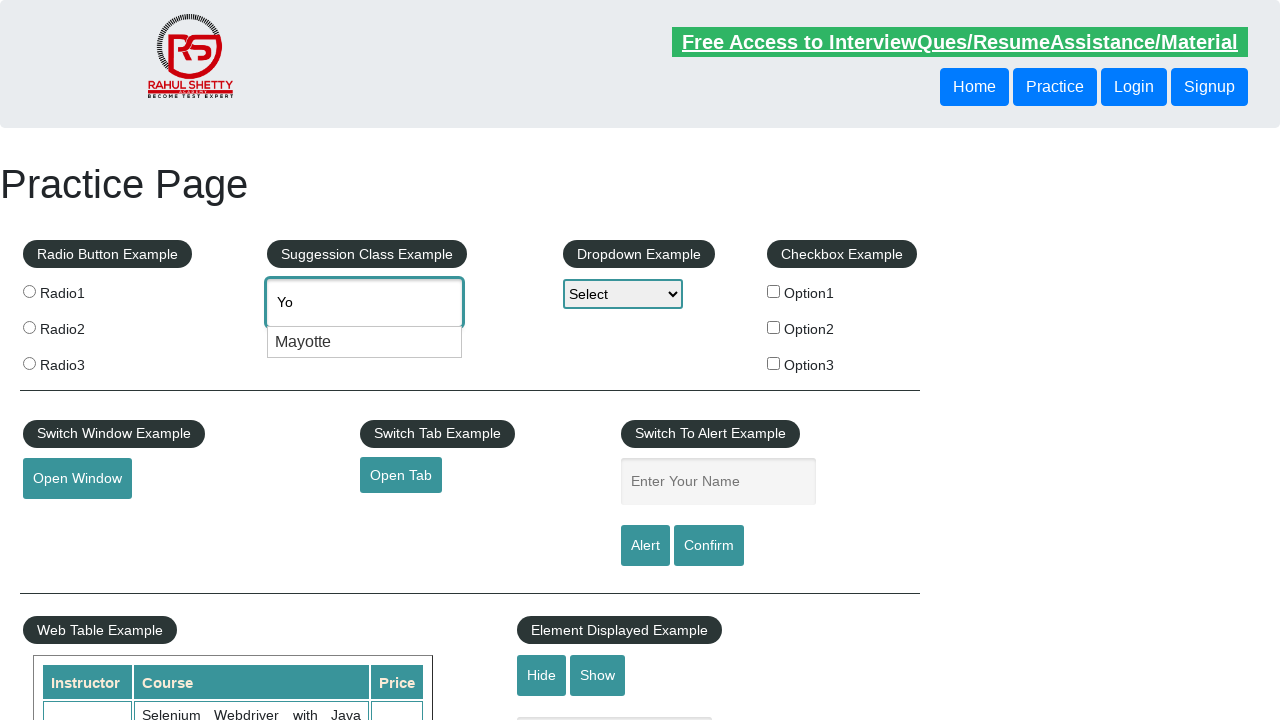

Verified 'Dropdown Example' label is displayed in dropdown
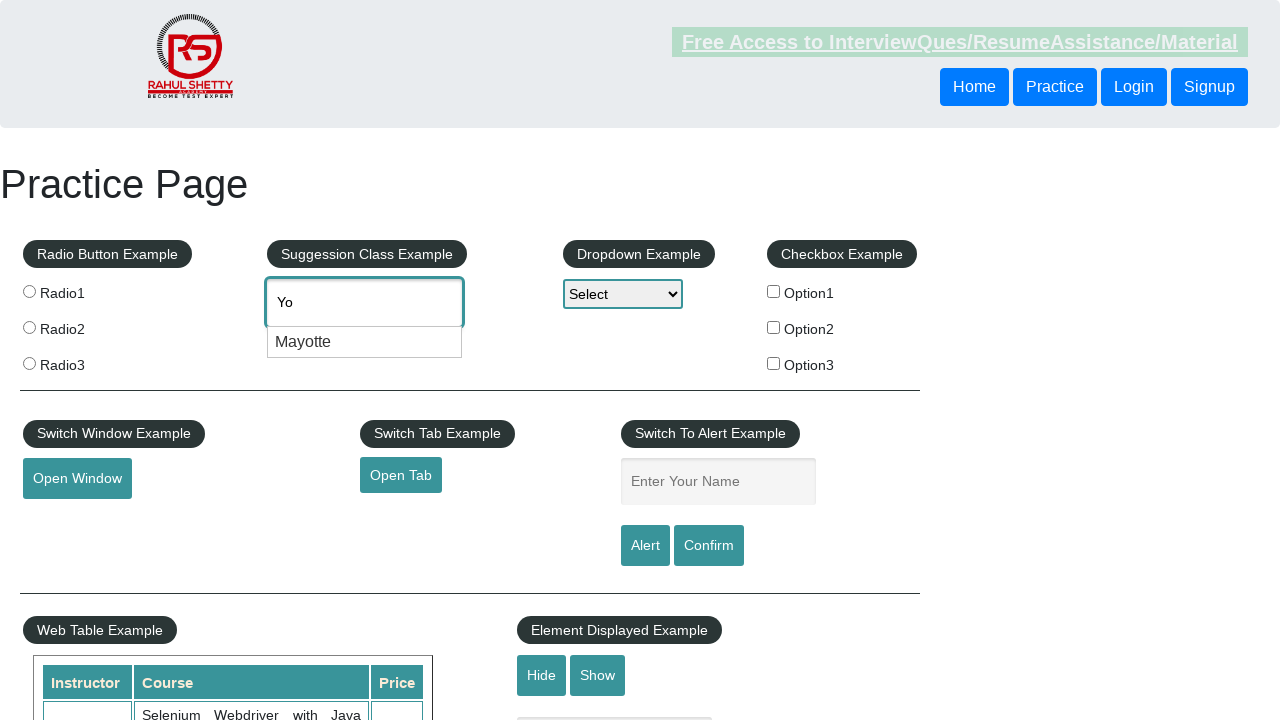

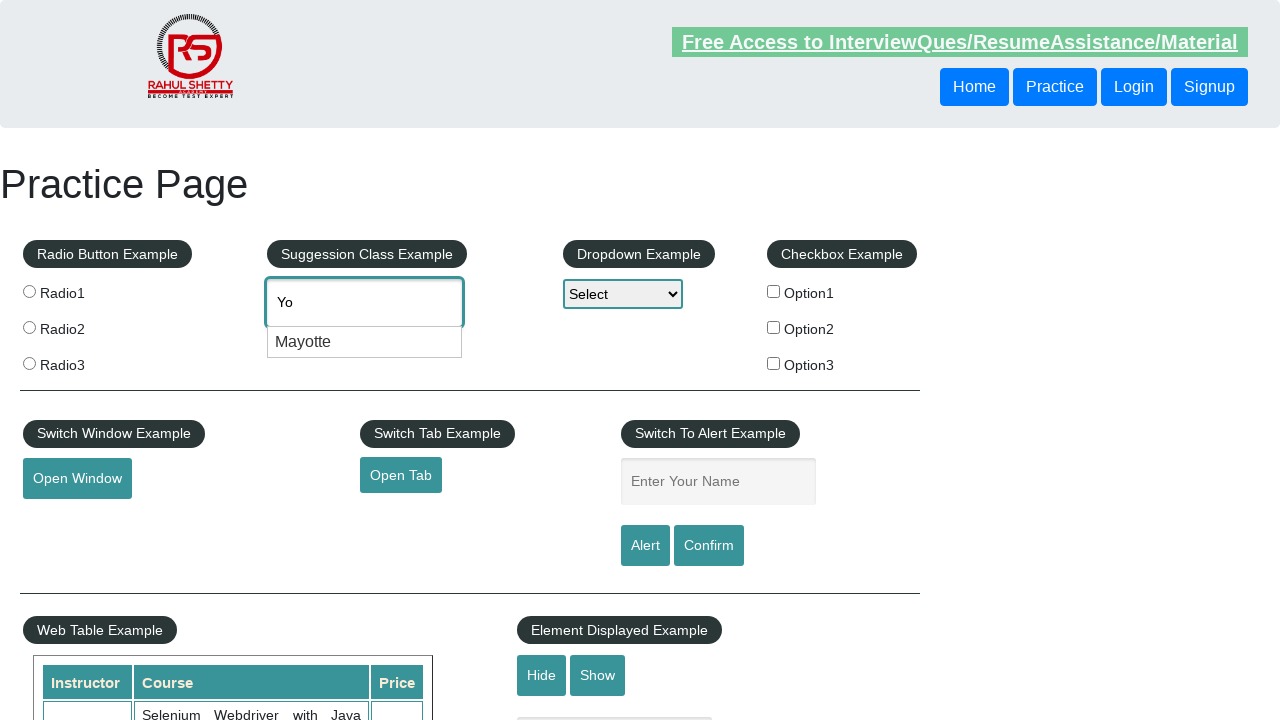